Tests confirm alert by clicking the button and dismissing the alert with cancel

Starting URL: https://v1.training-support.net/selenium/javascript-alerts

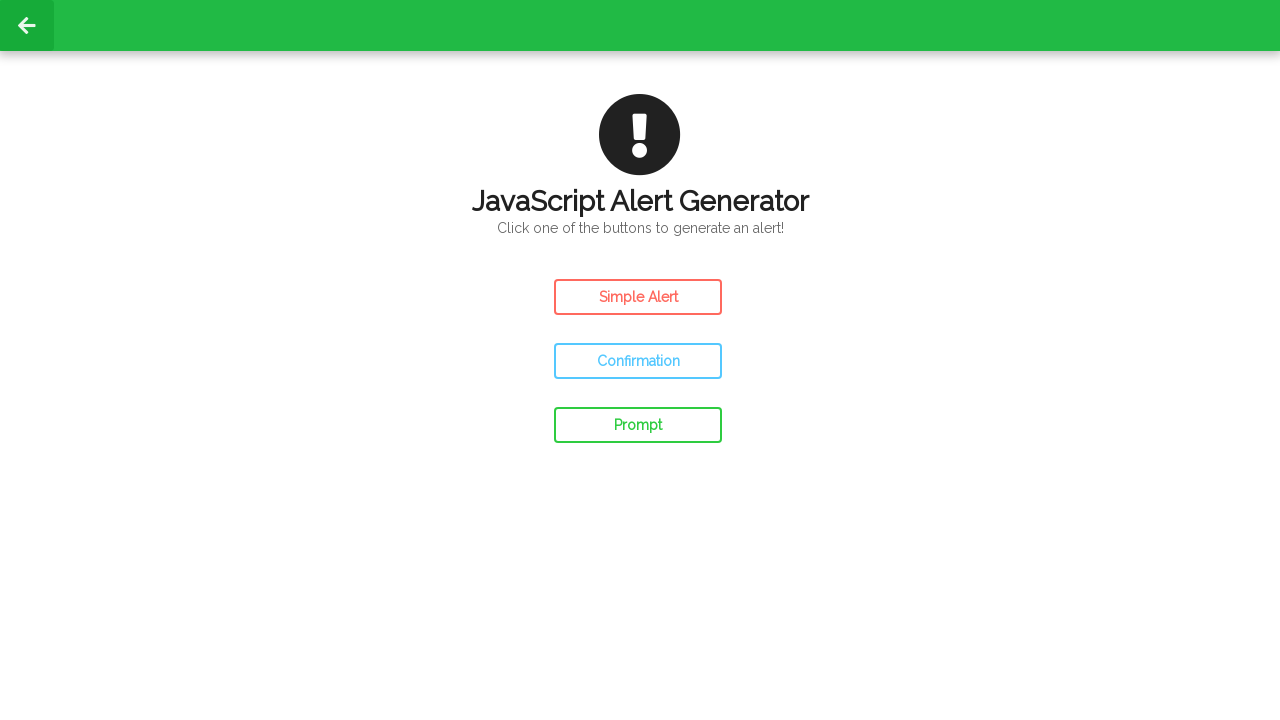

Clicked the Confirm Alert button at (638, 361) on #confirm
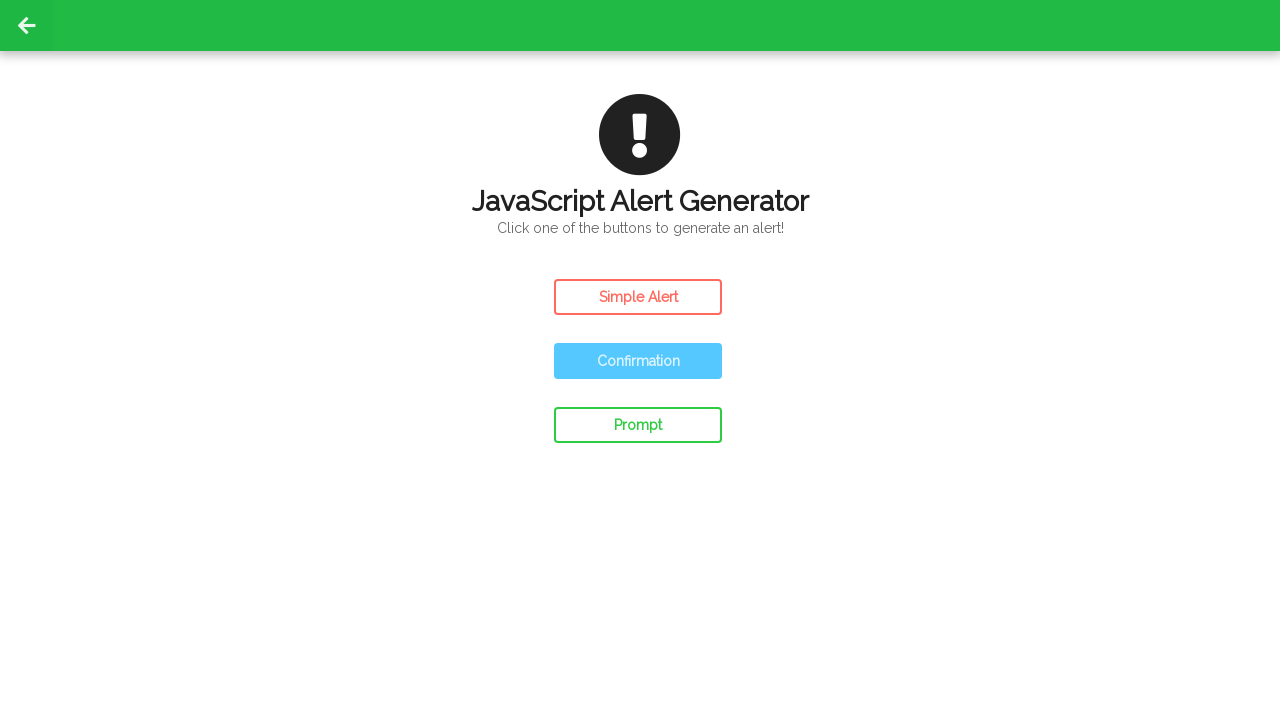

Set up dialog handler to dismiss the alert with cancel
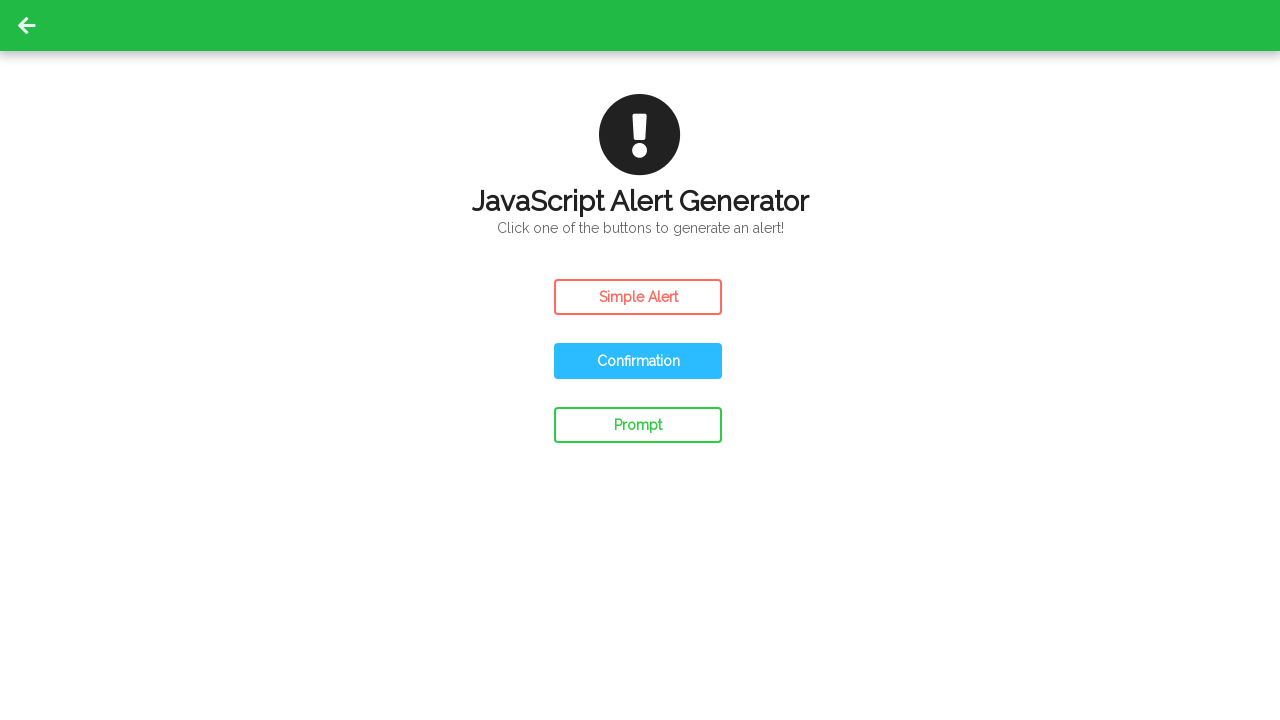

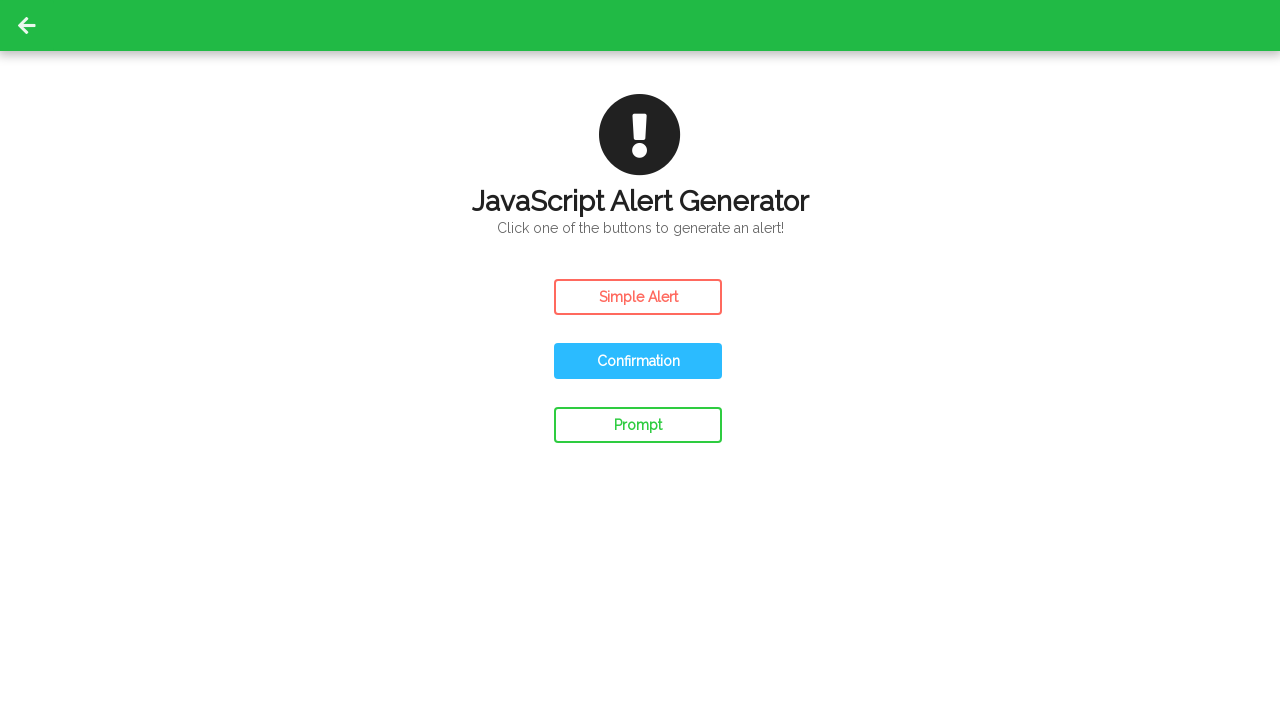